Tests mouse hover actions and context menu interactions by hovering over an element, right-clicking on a link, and clicking reload option

Starting URL: https://rahulshettyacademy.com/AutomationPractice/

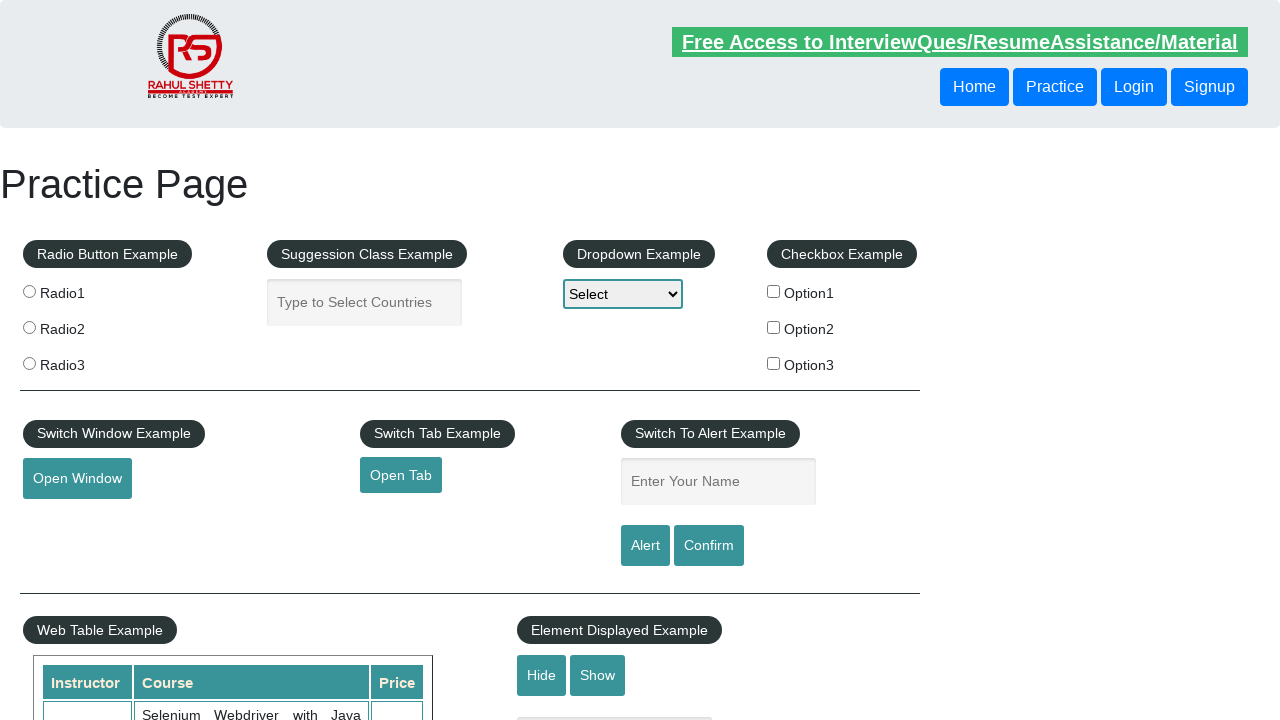

Navigated to https://rahulshettyacademy.com/AutomationPractice/
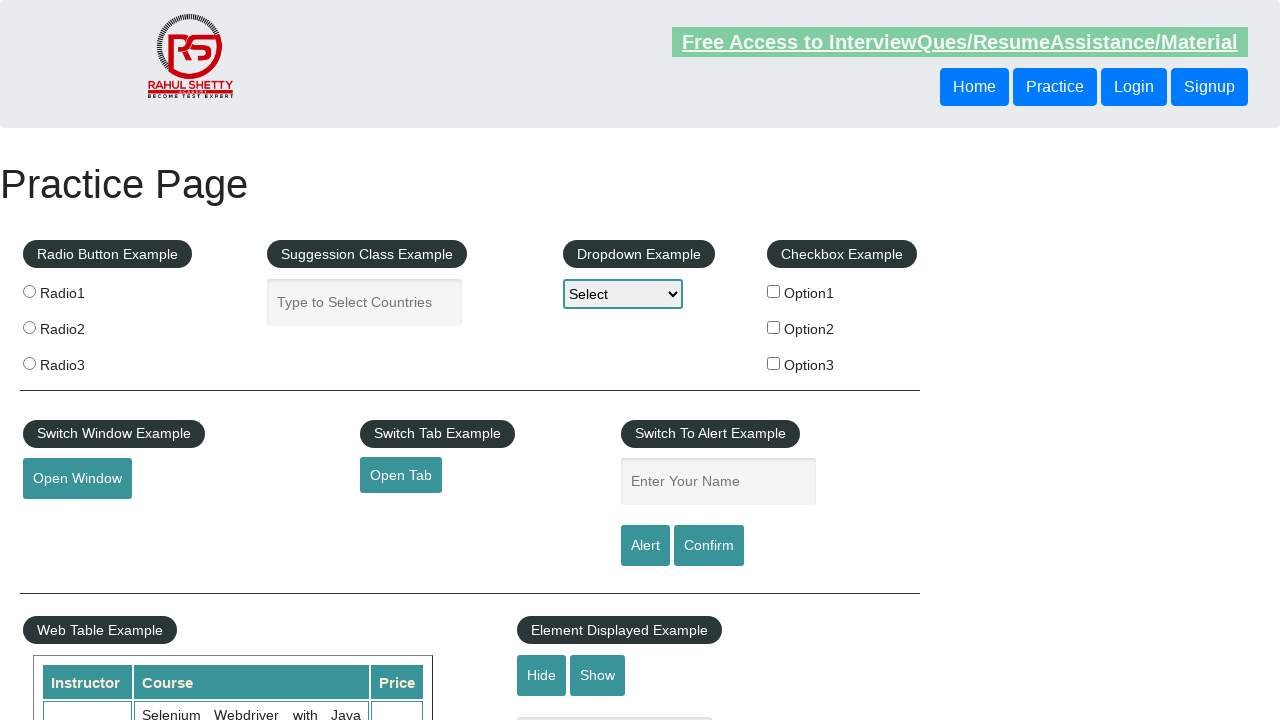

Hovered over mousehover element at (83, 361) on #mousehover
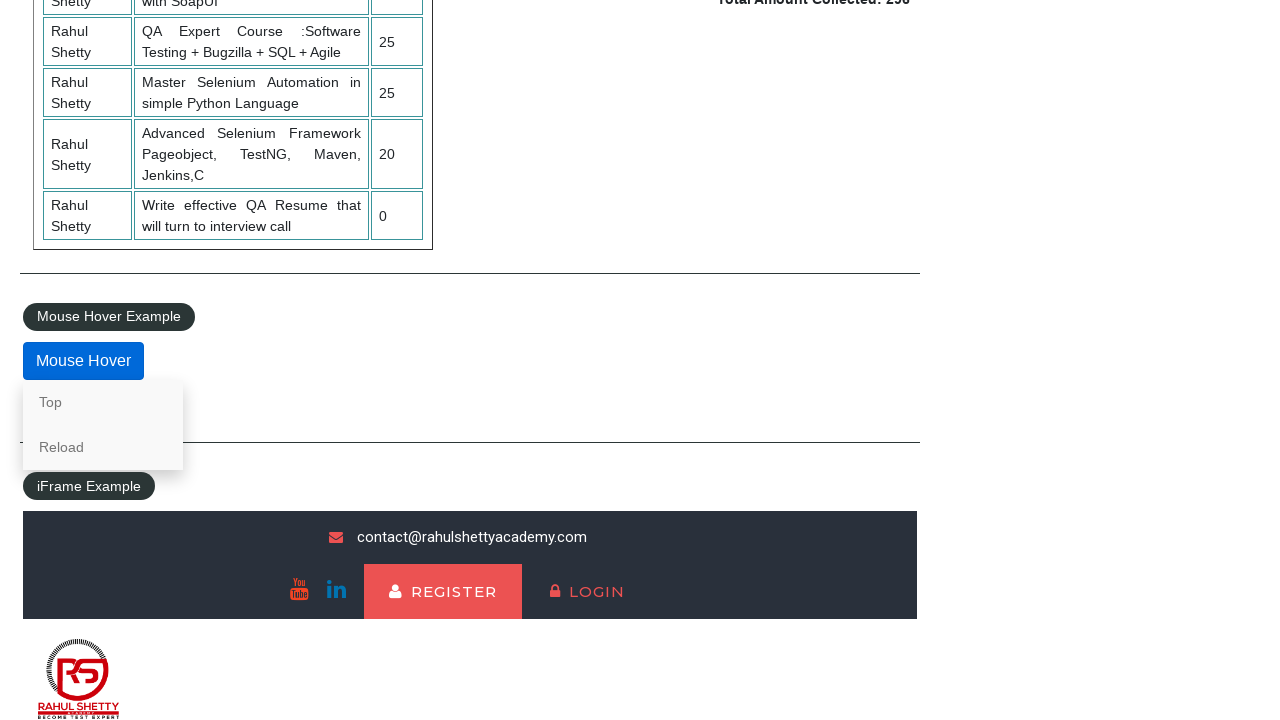

Right-clicked on Top link to open context menu at (103, 402) on text=Top
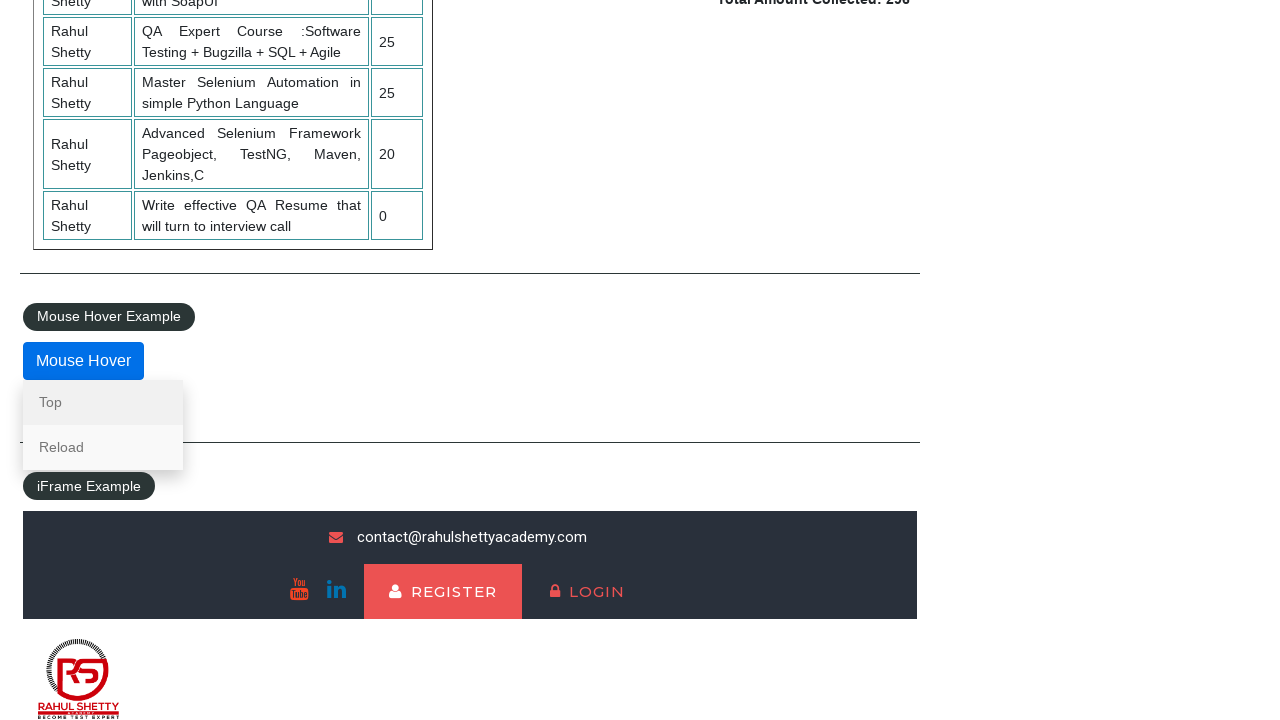

Clicked Reload option from context menu at (103, 447) on text=Reload
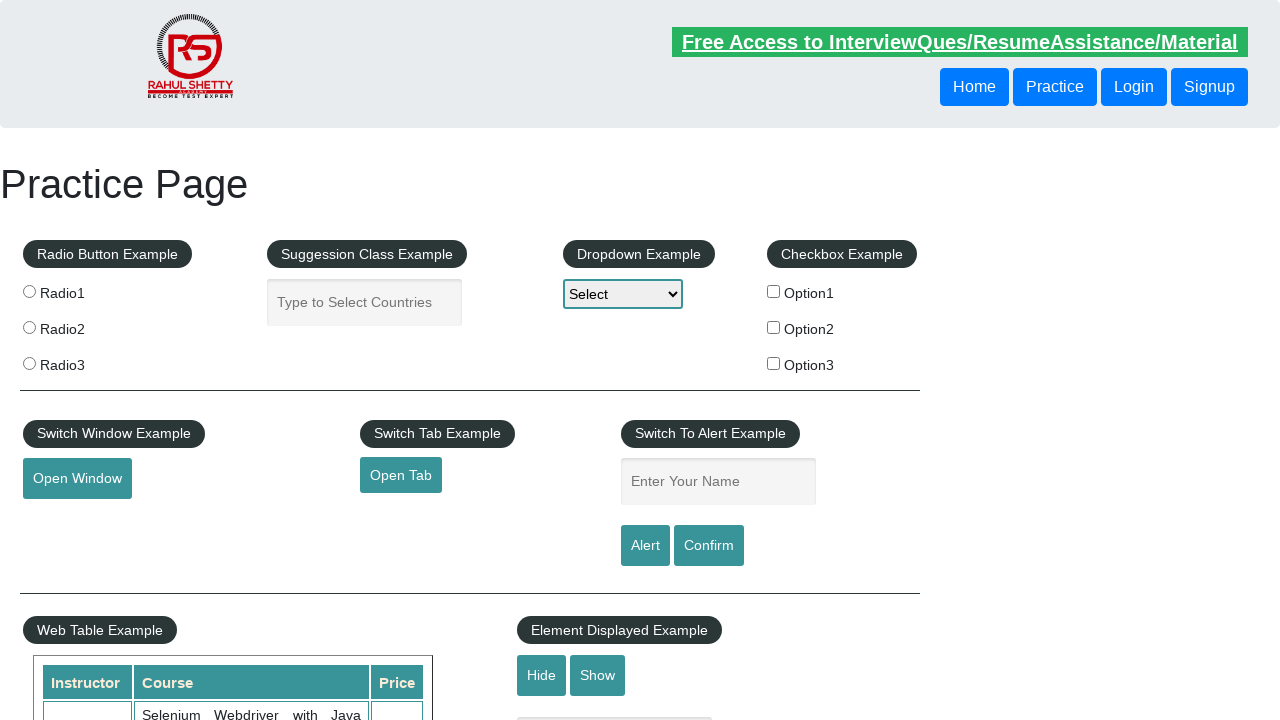

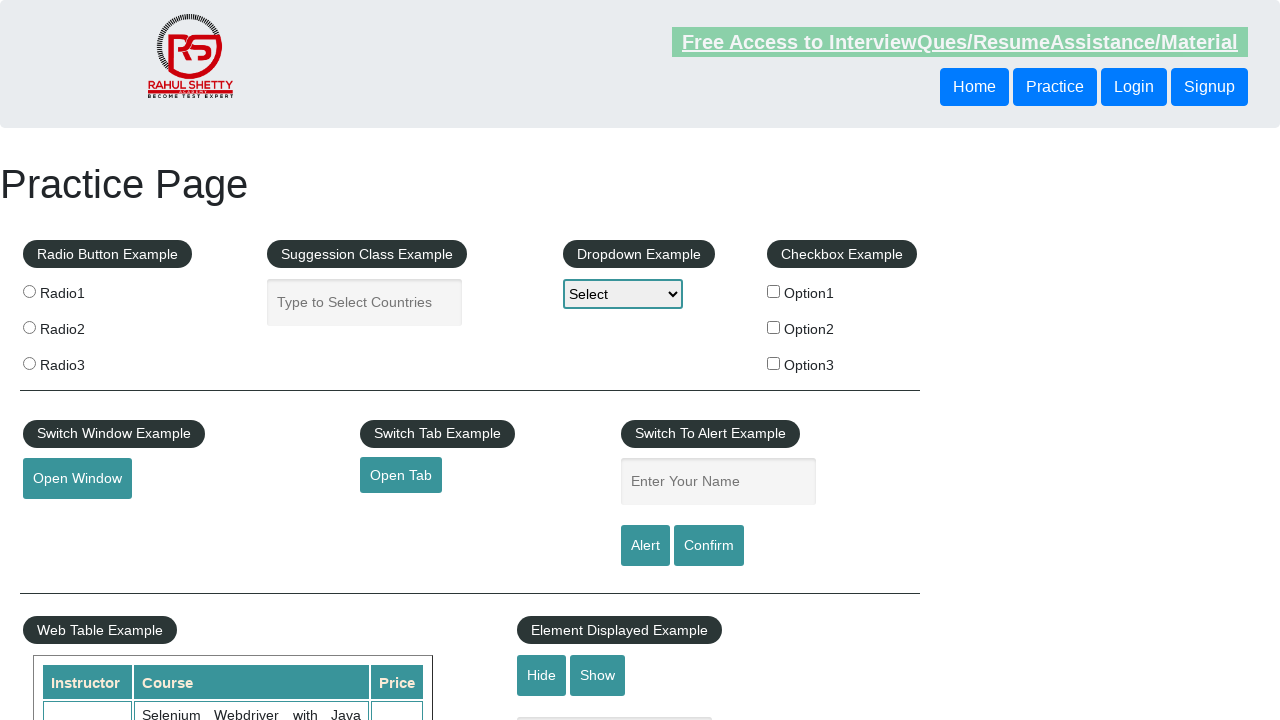